Tests that the Clear completed button displays correct text when items are completed

Starting URL: https://demo.playwright.dev/todomvc

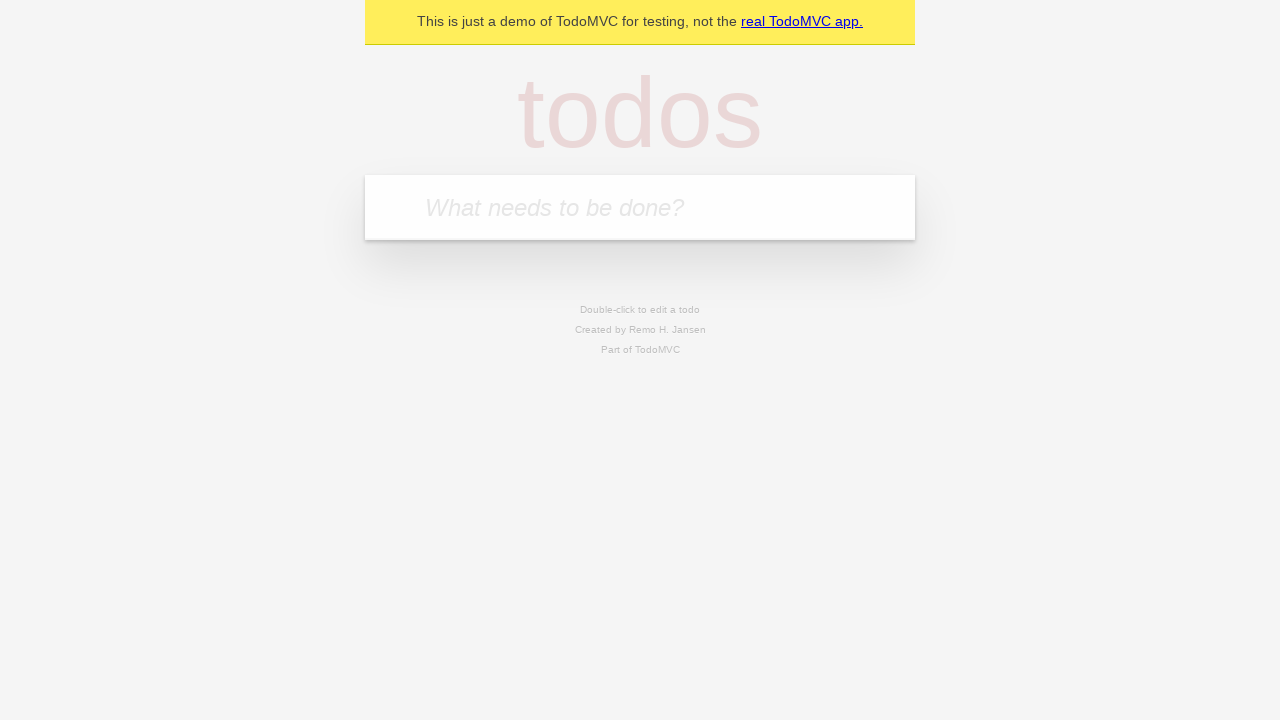

Filled todo input with 'buy some cheese' on internal:attr=[placeholder="What needs to be done?"i]
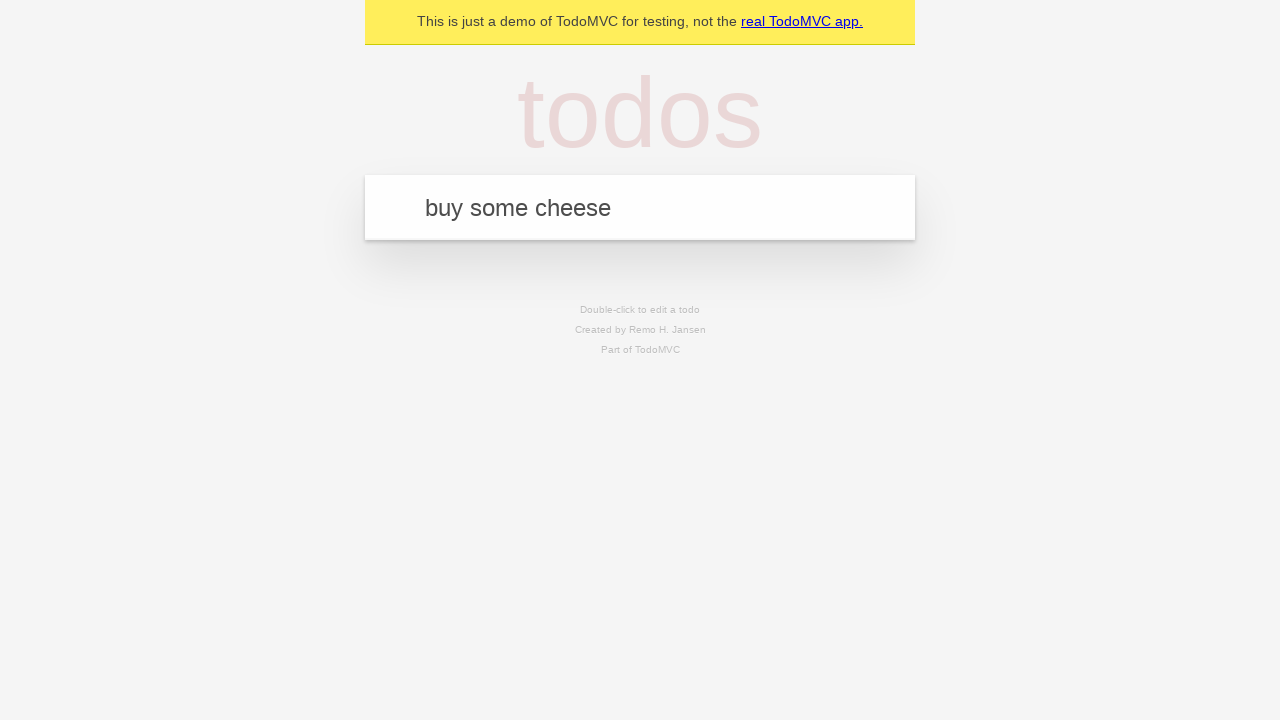

Pressed Enter to add todo 'buy some cheese' on internal:attr=[placeholder="What needs to be done?"i]
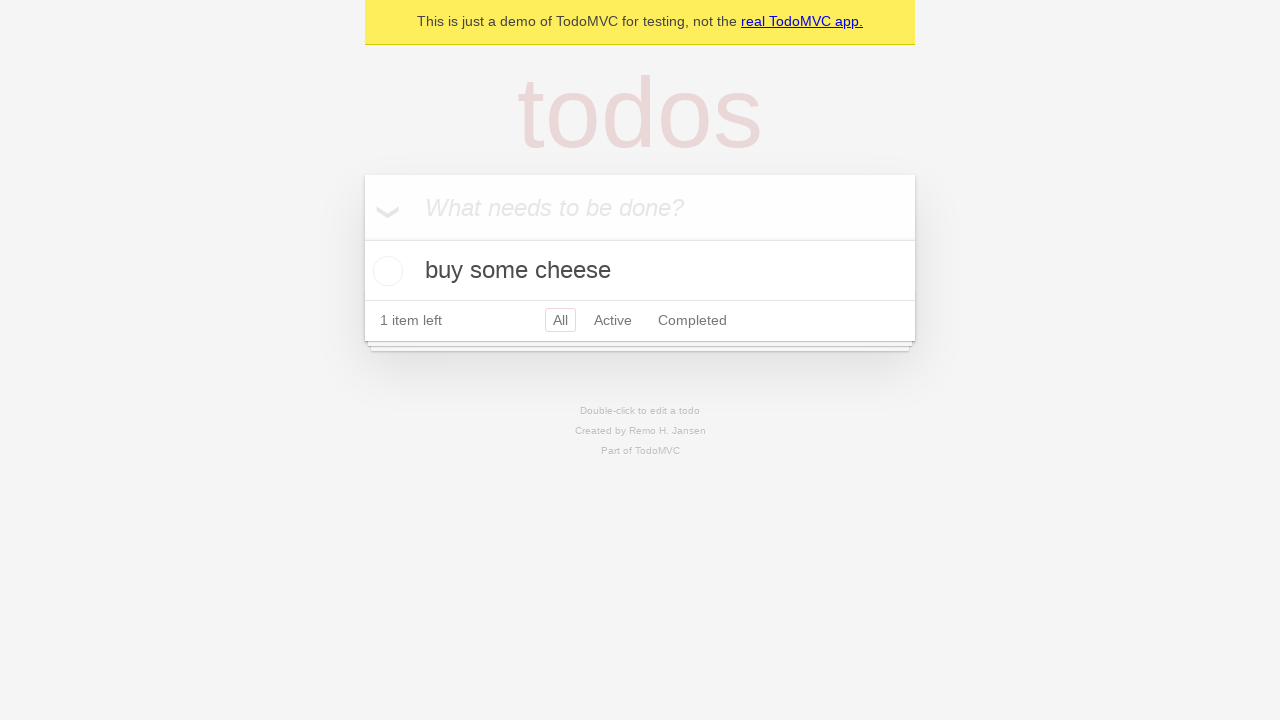

Filled todo input with 'feed the cat' on internal:attr=[placeholder="What needs to be done?"i]
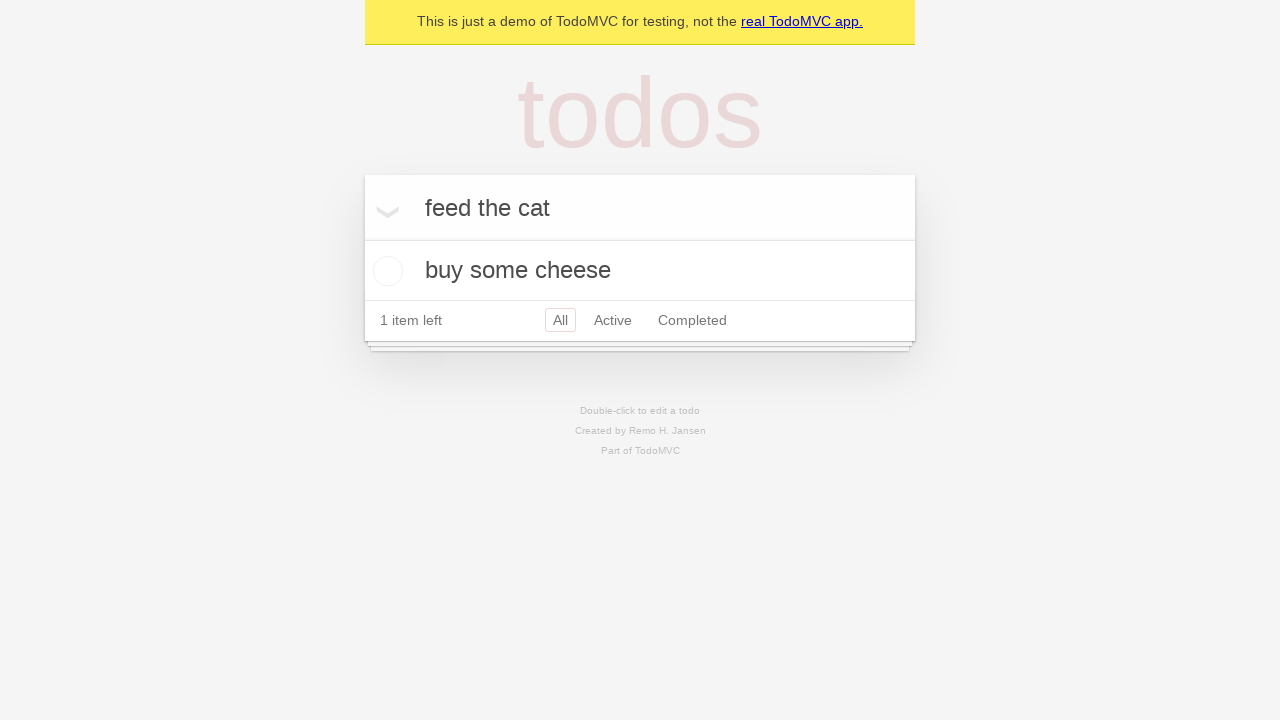

Pressed Enter to add todo 'feed the cat' on internal:attr=[placeholder="What needs to be done?"i]
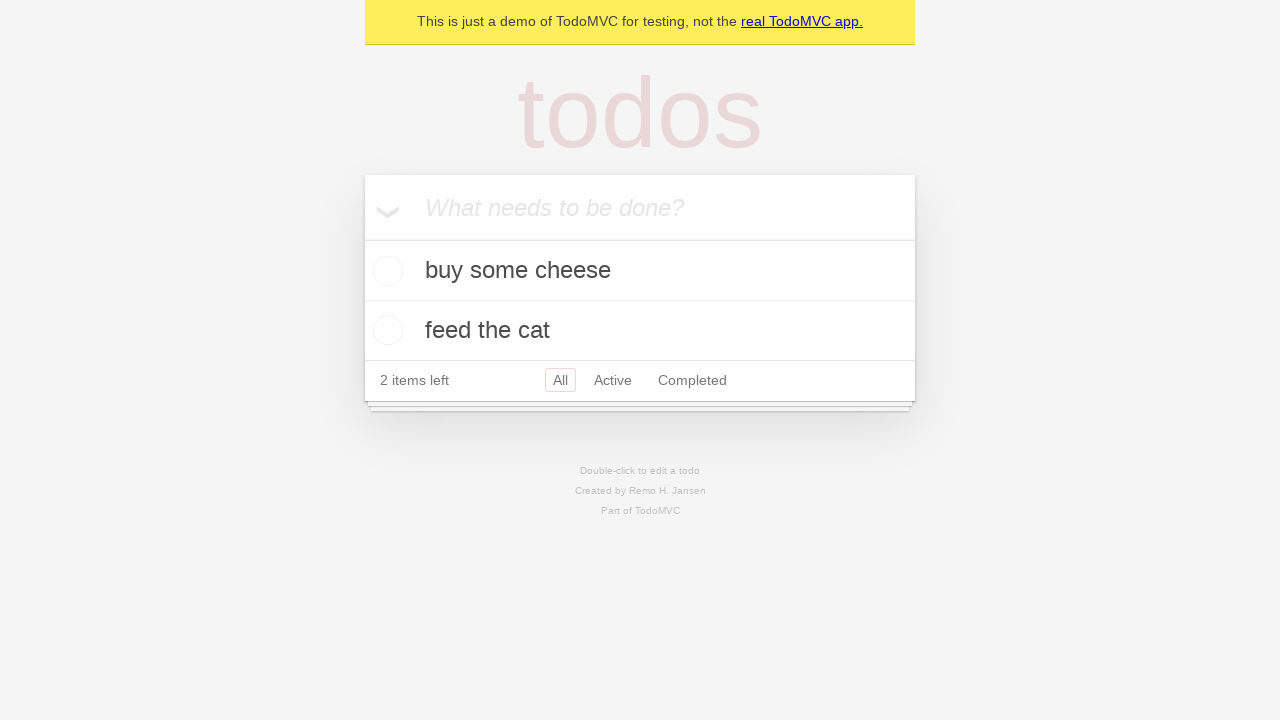

Filled todo input with 'book a doctors appointment' on internal:attr=[placeholder="What needs to be done?"i]
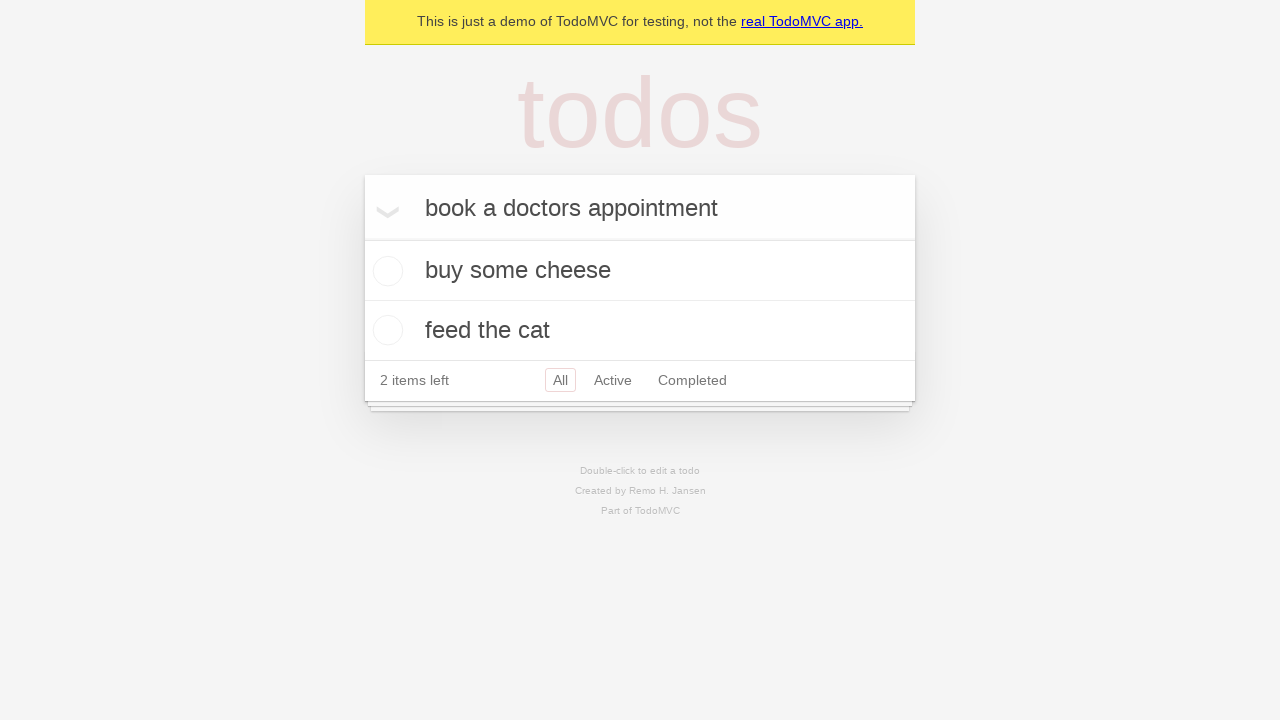

Pressed Enter to add todo 'book a doctors appointment' on internal:attr=[placeholder="What needs to be done?"i]
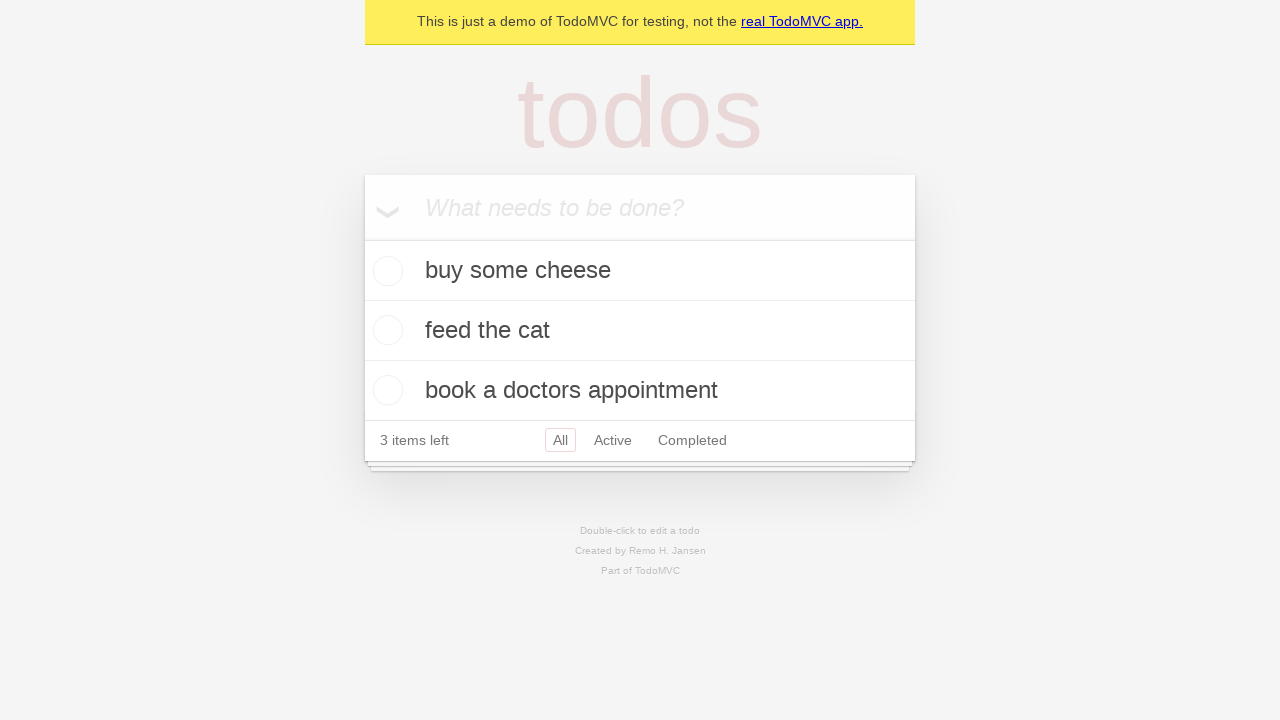

Checked the first todo item as completed at (385, 271) on .todo-list li .toggle >> nth=0
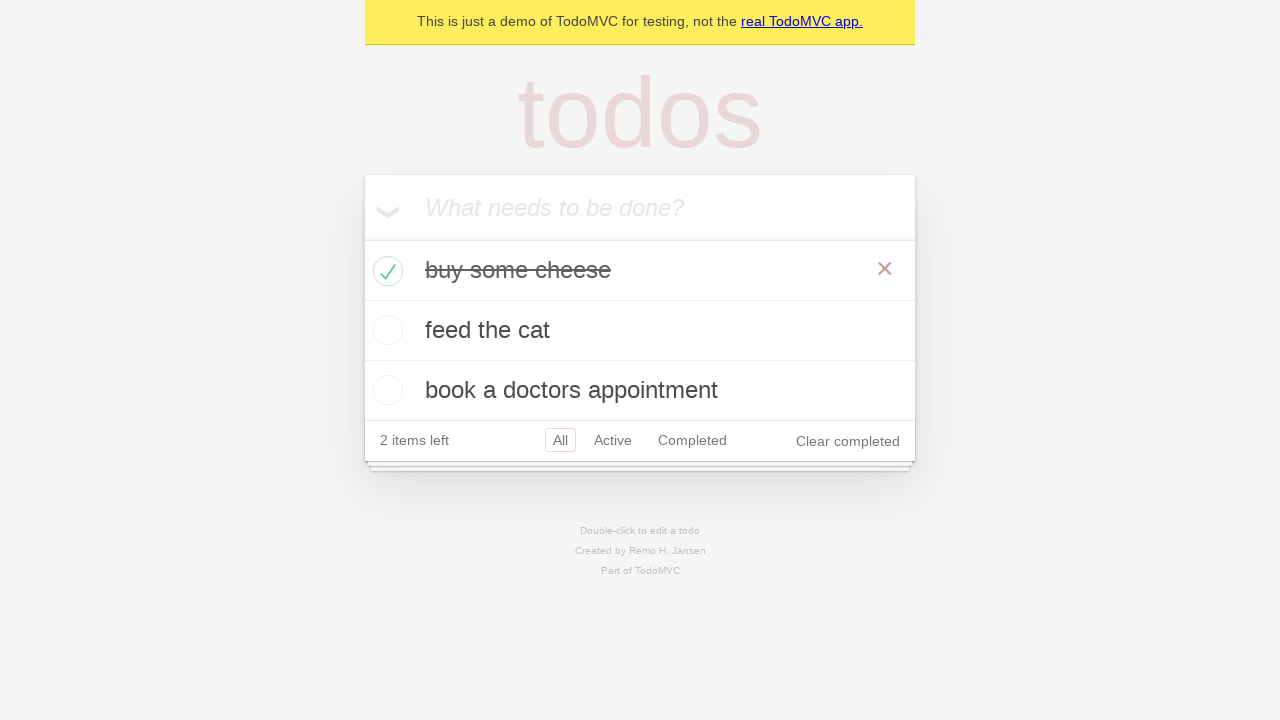

Verified 'Clear completed' button is visible
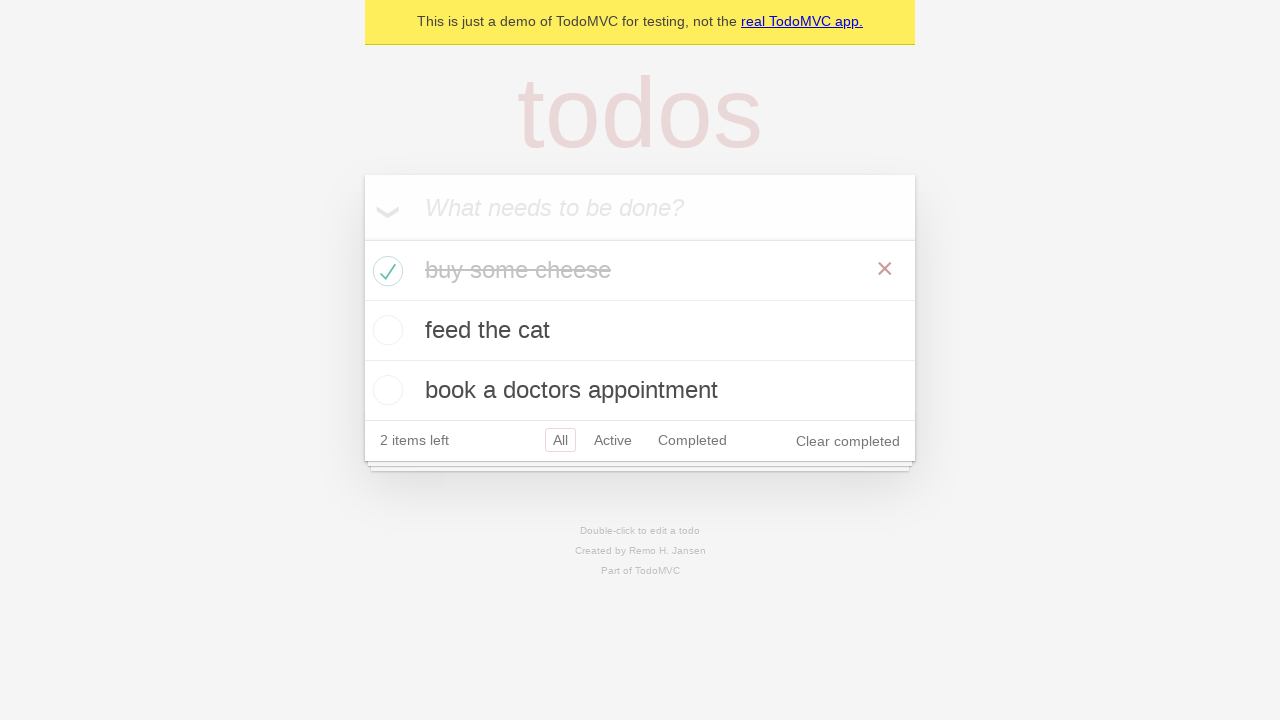

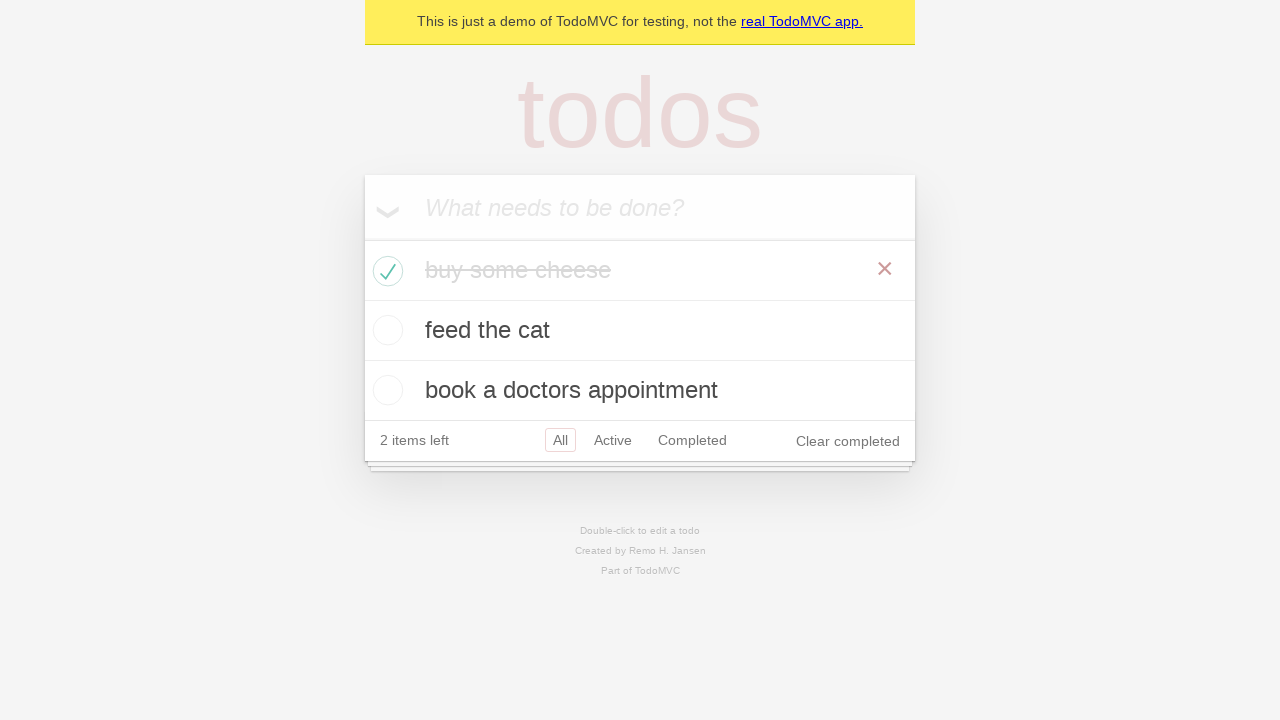